Navigates to l2oops.com gaming server listing website and waits for the server list to load, verifying that the list elements are displayed.

Starting URL: https://l2oops.com

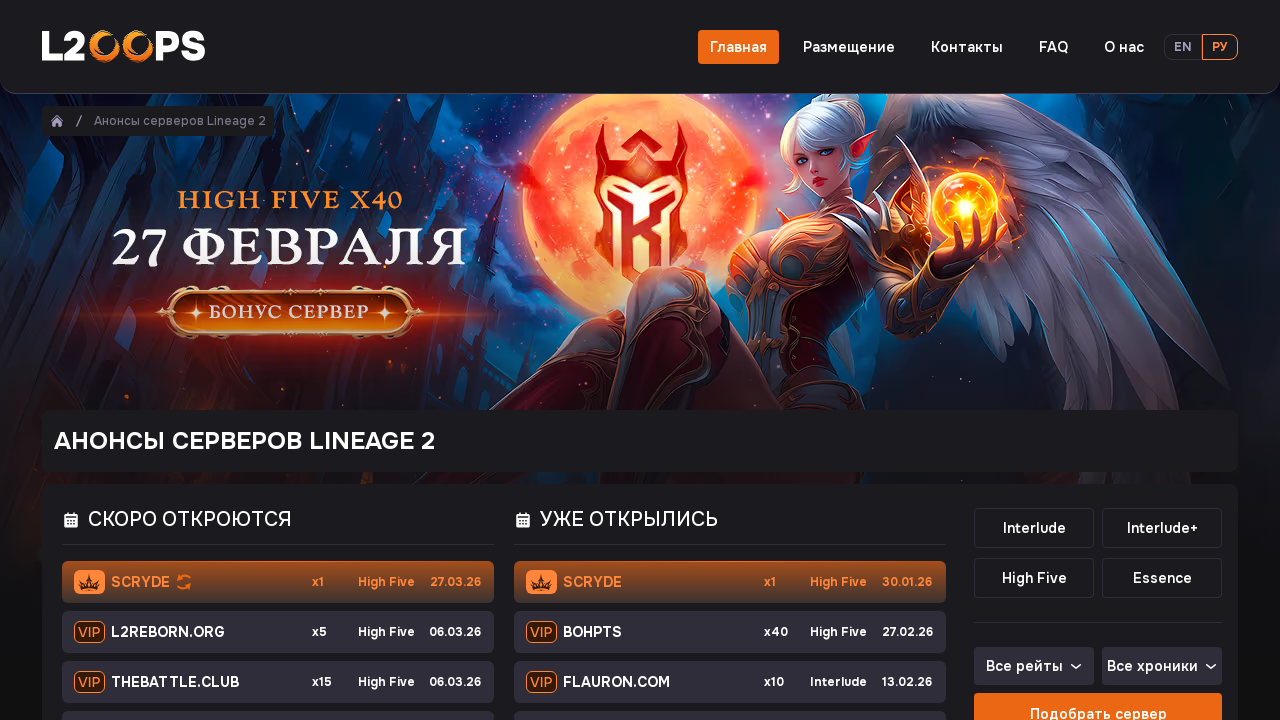

Navigated to l2oops.com gaming server listing website
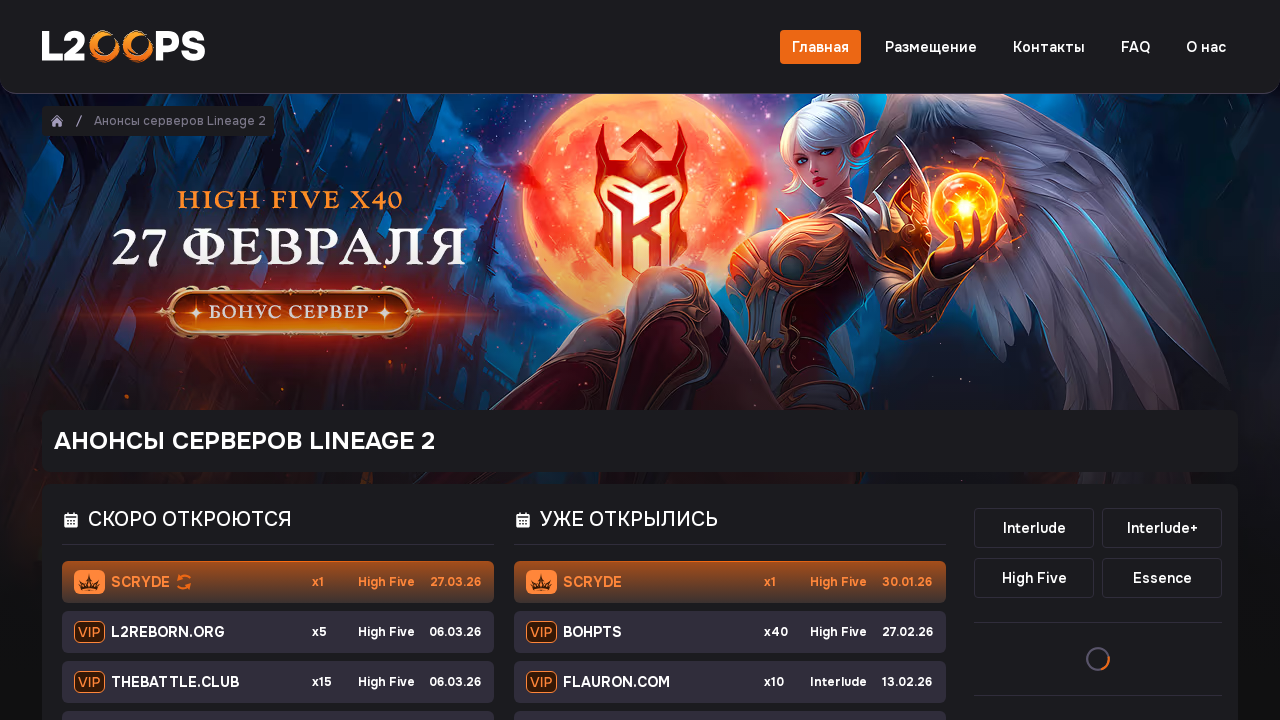

Server list container became visible
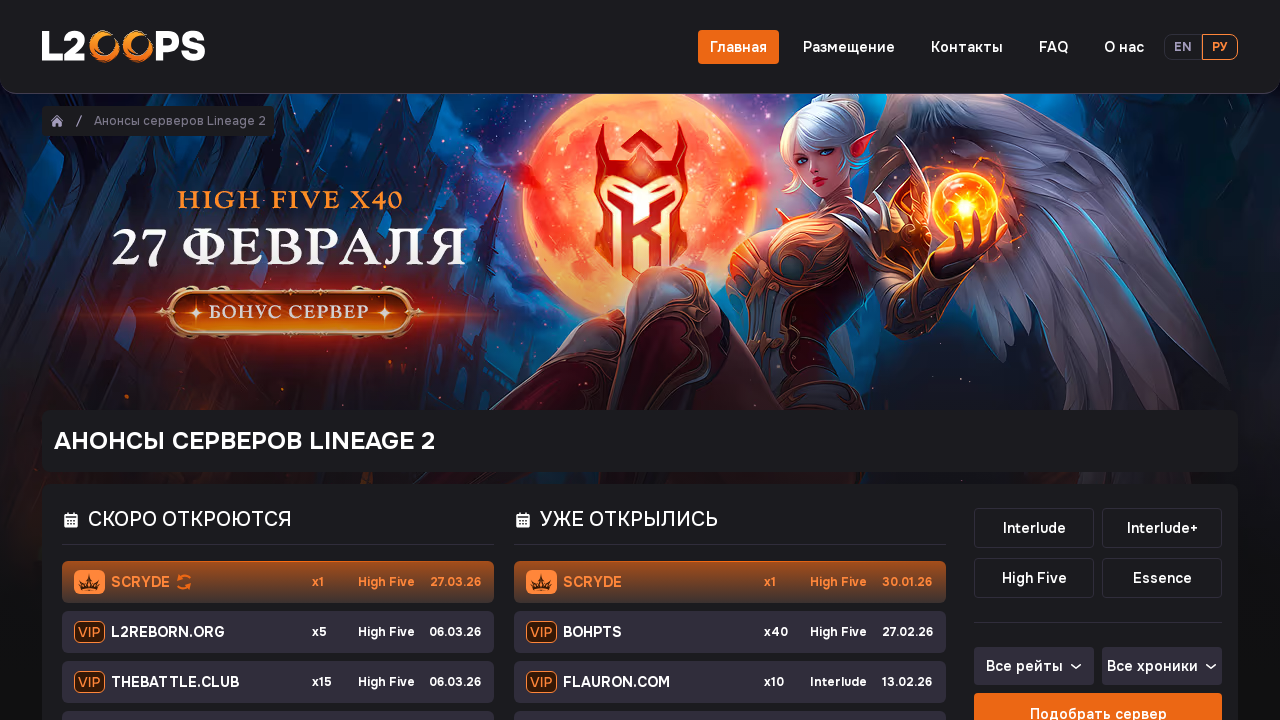

Server list items verified as present and displayed
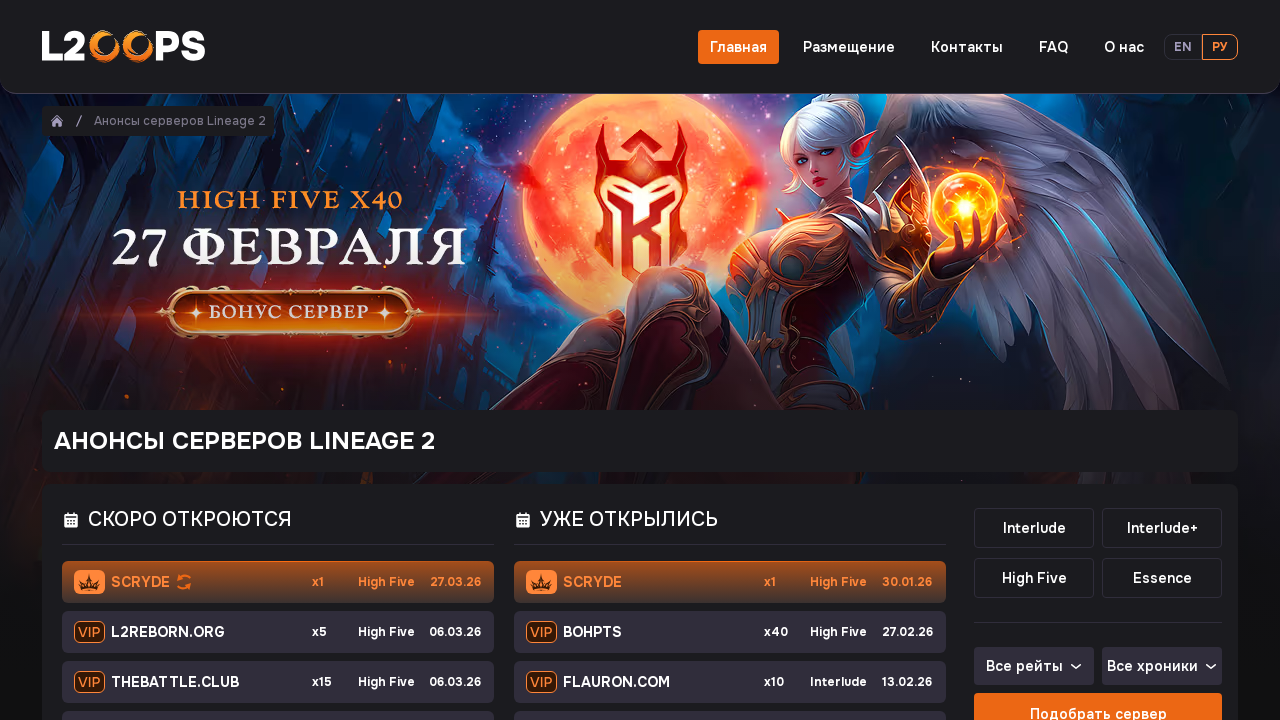

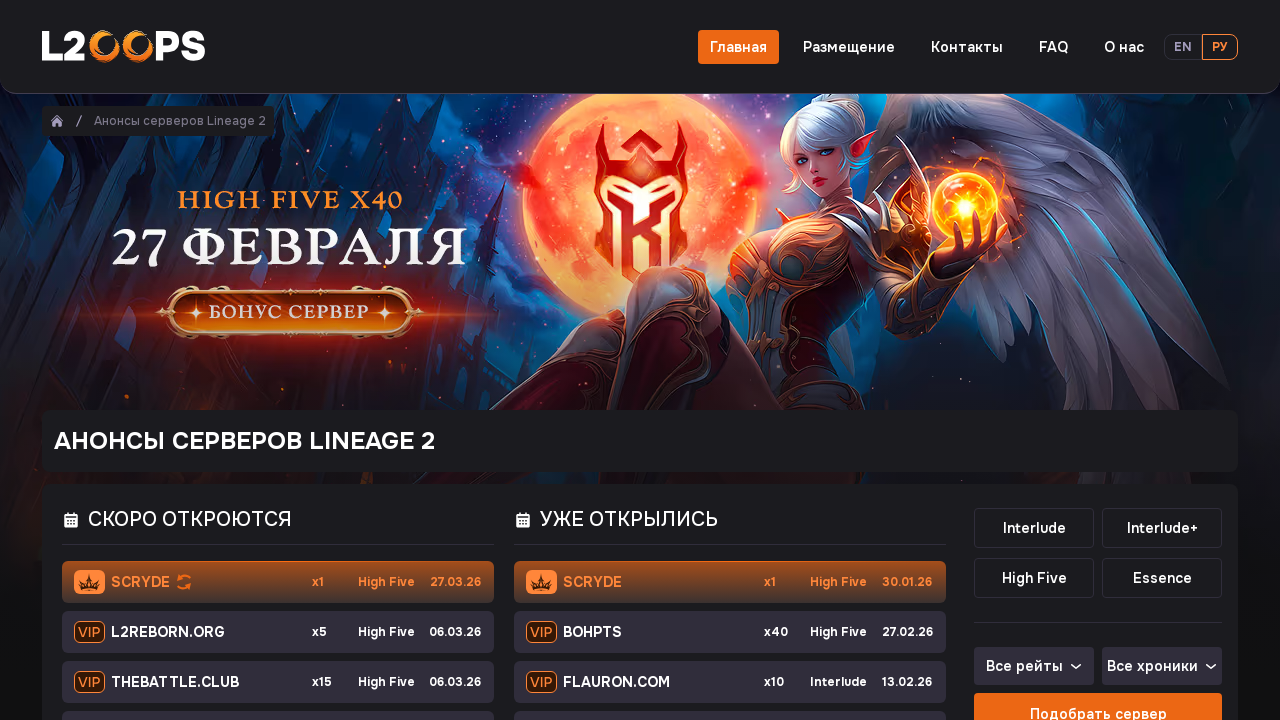